Tests that Clear completed button is hidden when no items are completed

Starting URL: https://demo.playwright.dev/todomvc

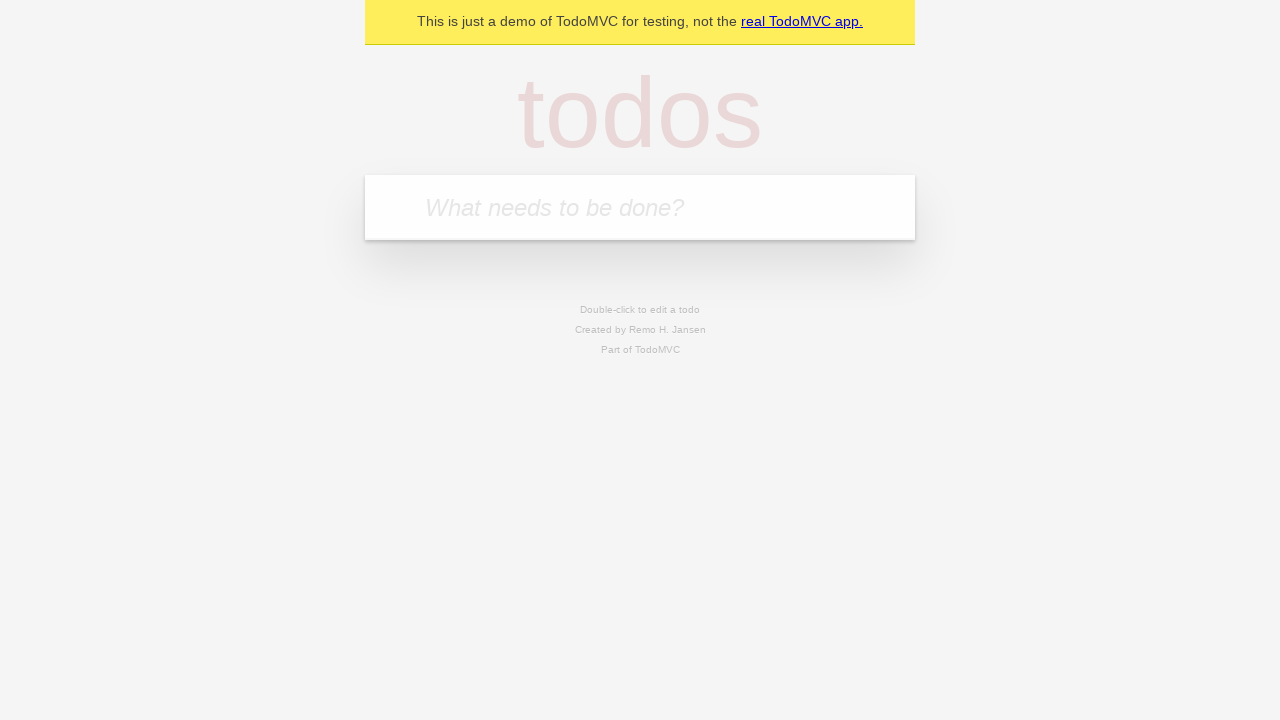

Filled todo input with 'buy some cheese' on internal:attr=[placeholder="What needs to be done?"i]
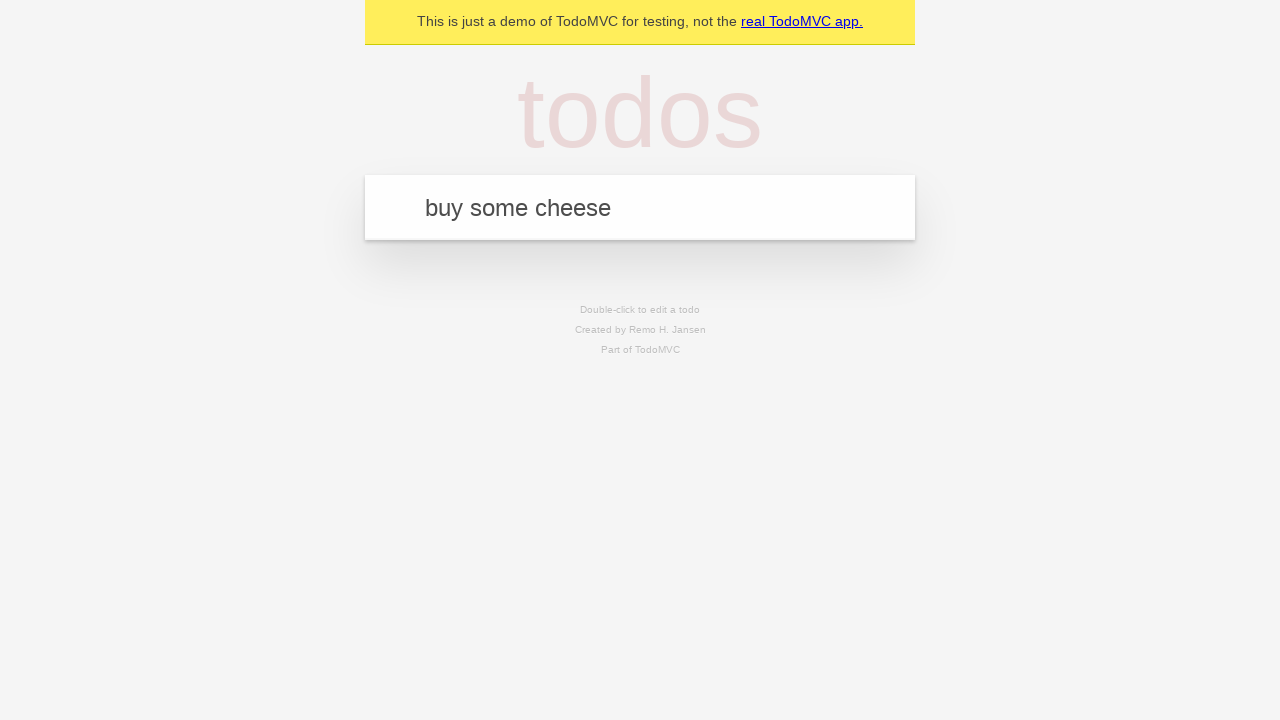

Pressed Enter to create first todo on internal:attr=[placeholder="What needs to be done?"i]
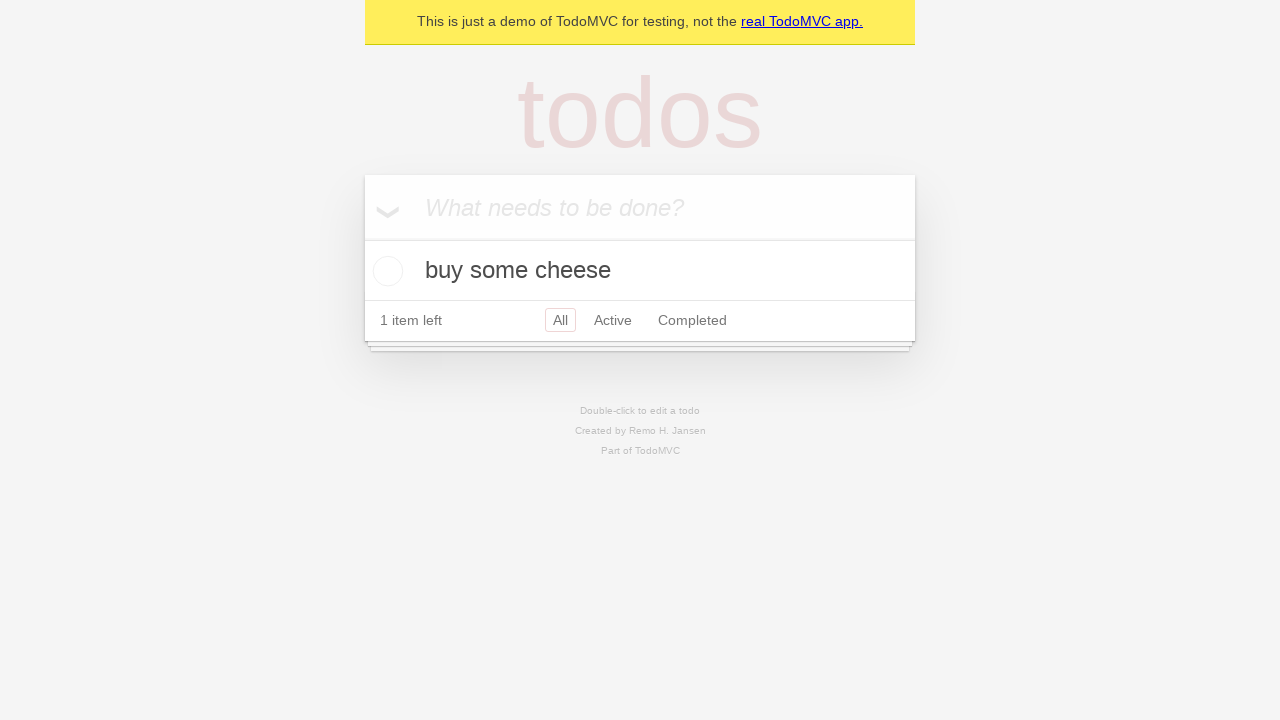

Filled todo input with 'feed the cat' on internal:attr=[placeholder="What needs to be done?"i]
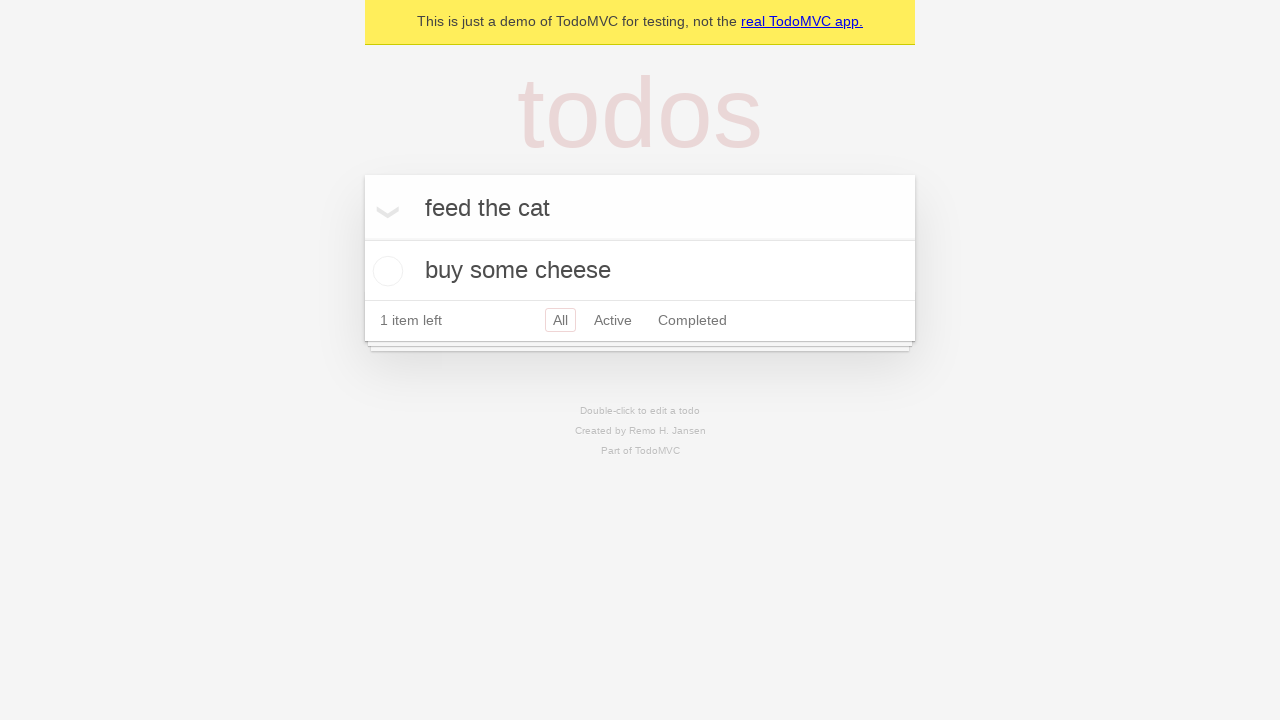

Pressed Enter to create second todo on internal:attr=[placeholder="What needs to be done?"i]
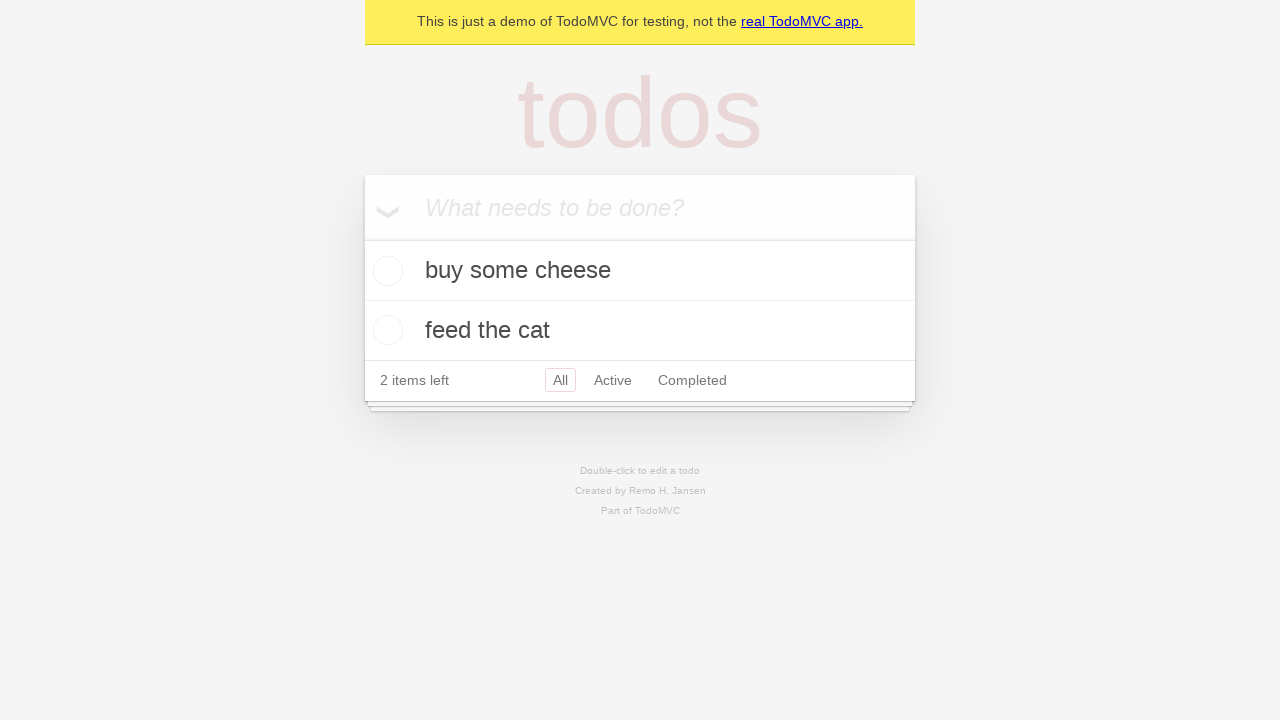

Filled todo input with 'book a doctors appointment' on internal:attr=[placeholder="What needs to be done?"i]
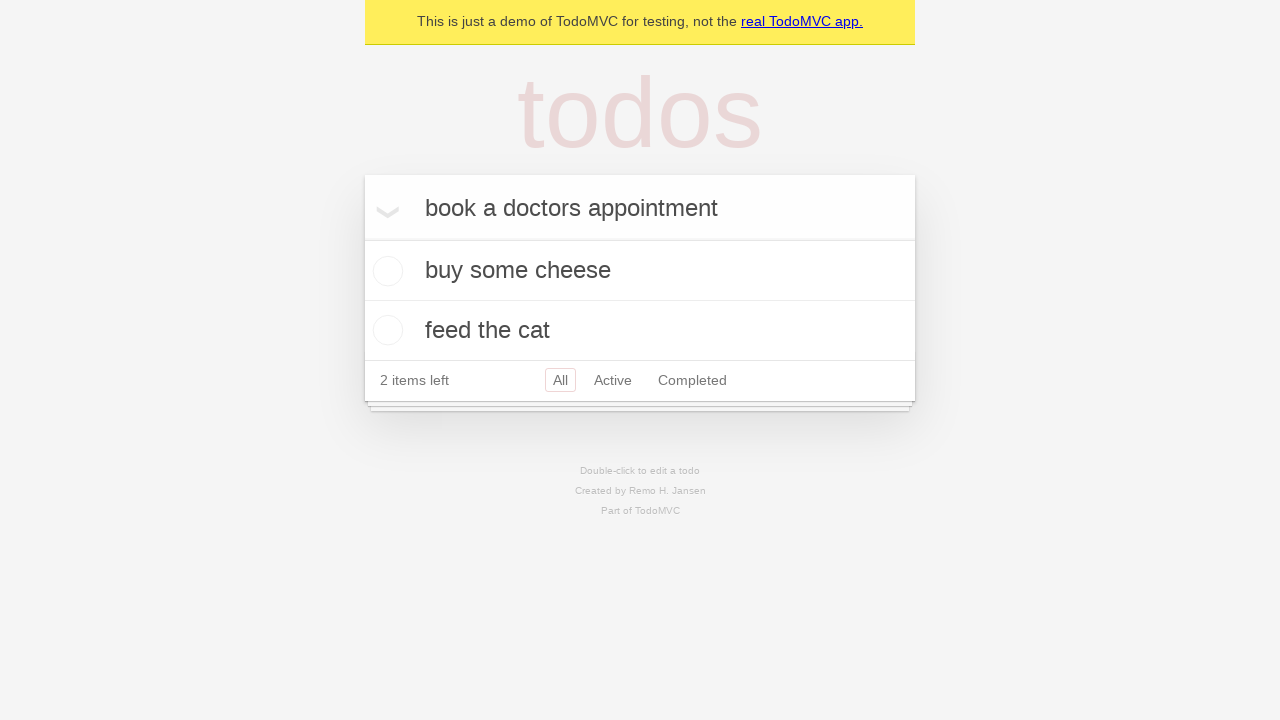

Pressed Enter to create third todo on internal:attr=[placeholder="What needs to be done?"i]
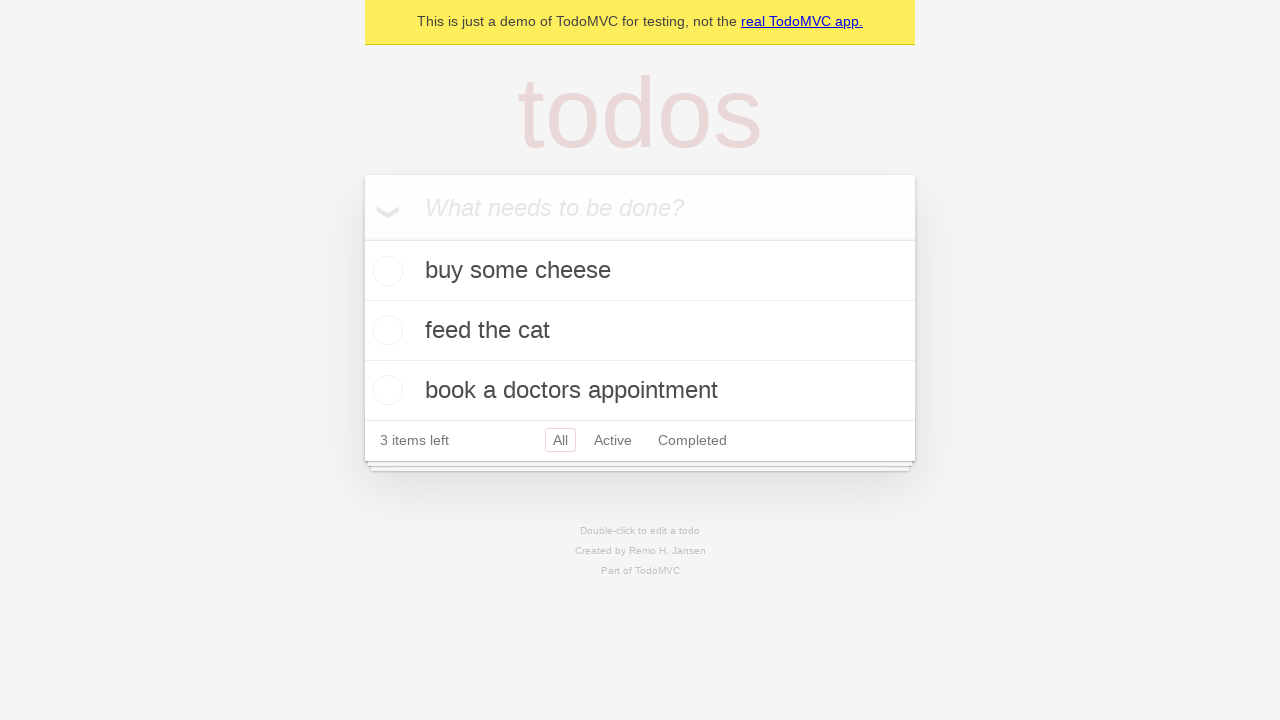

Checked first todo item as completed at (385, 271) on .todo-list li .toggle >> nth=0
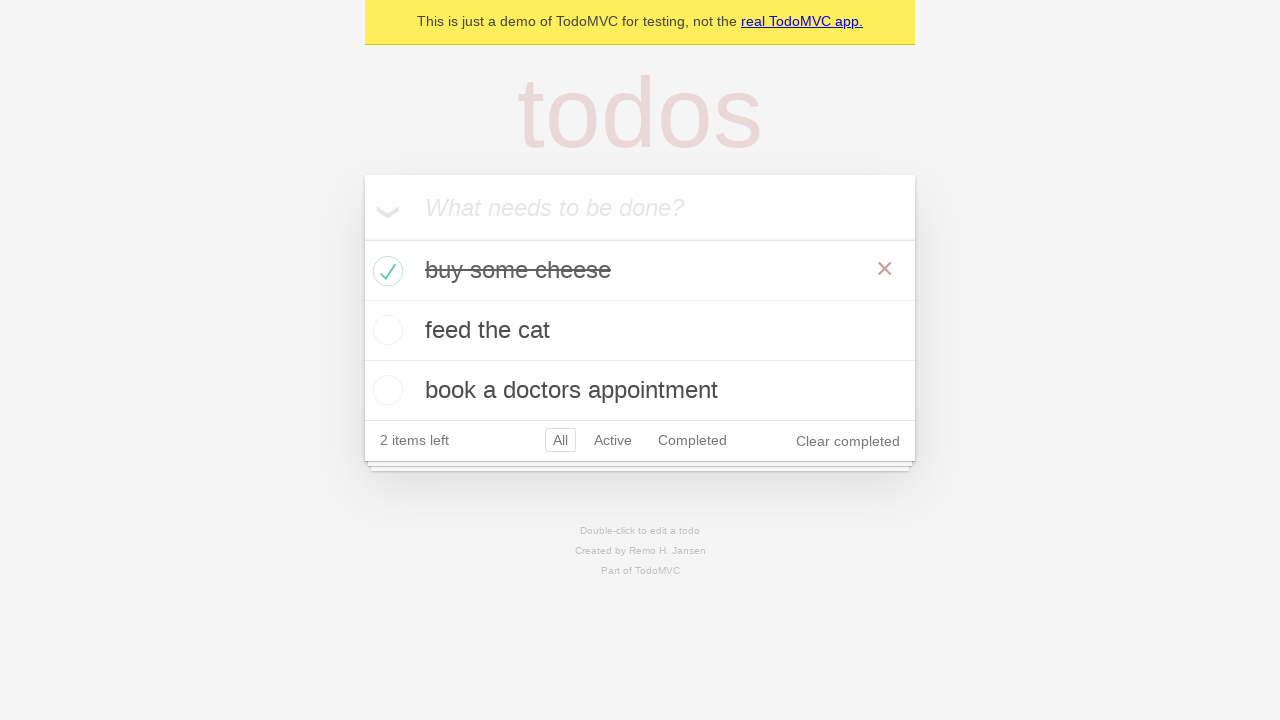

Clicked Clear completed button to remove completed items at (848, 441) on internal:role=button[name="Clear completed"i]
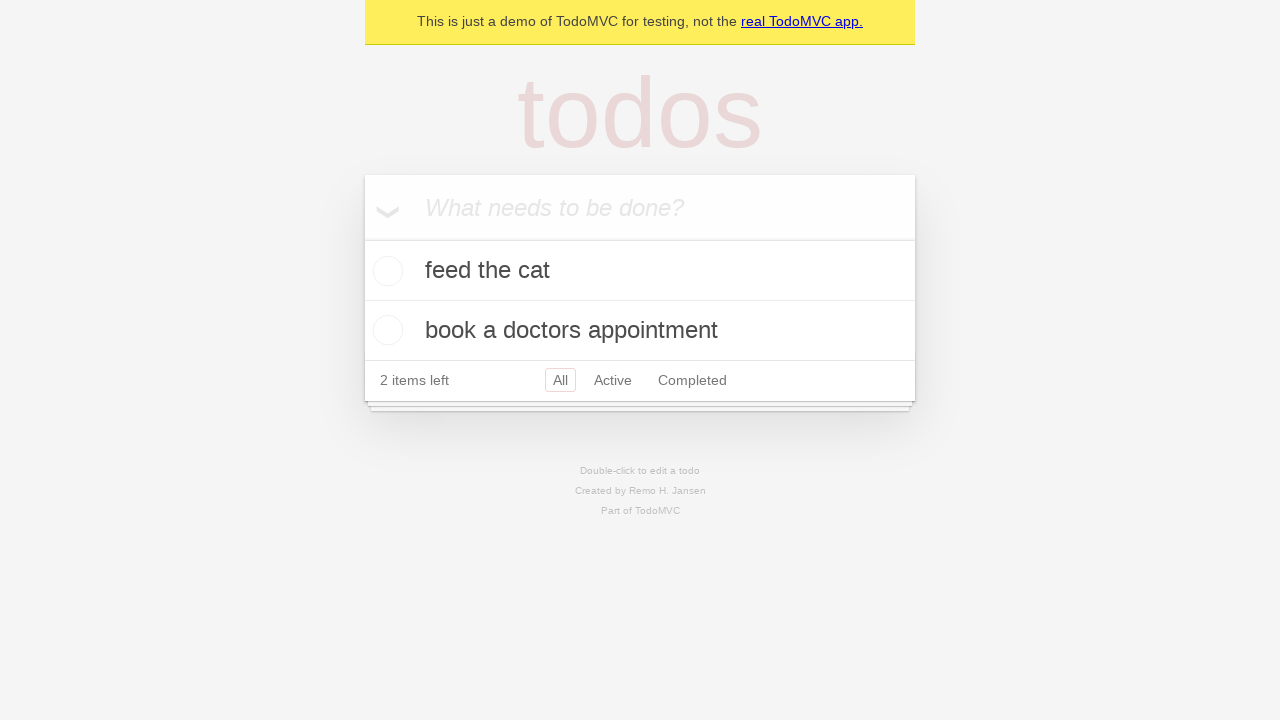

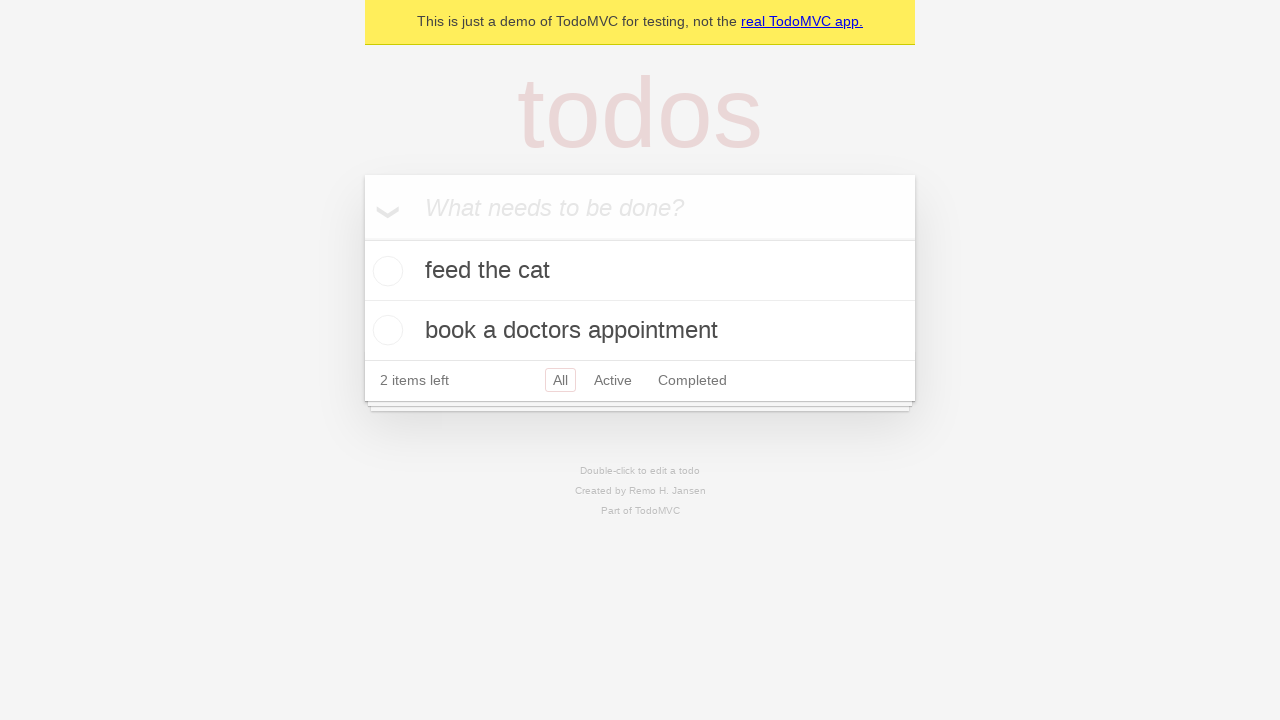